Tests that Clear completed button is hidden when no completed items exist

Starting URL: https://demo.playwright.dev/todomvc

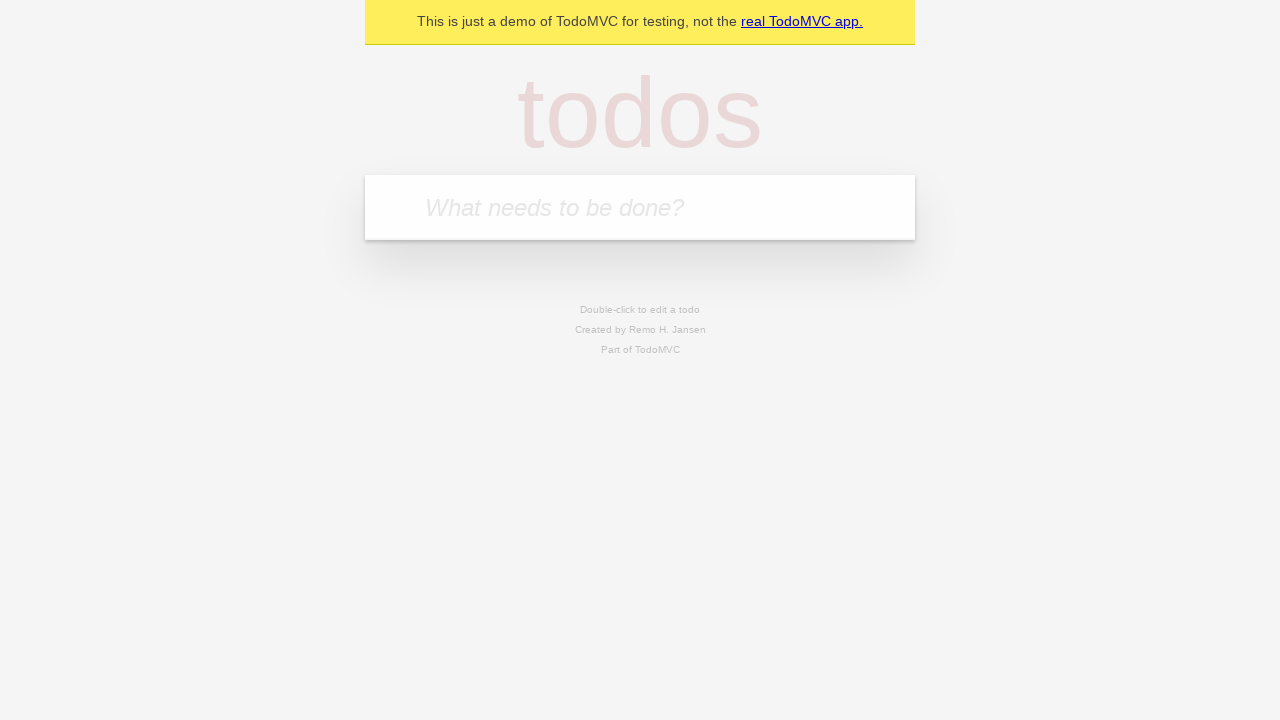

Filled new todo input with 'buy some cheese' on internal:attr=[placeholder="What needs to be done?"i]
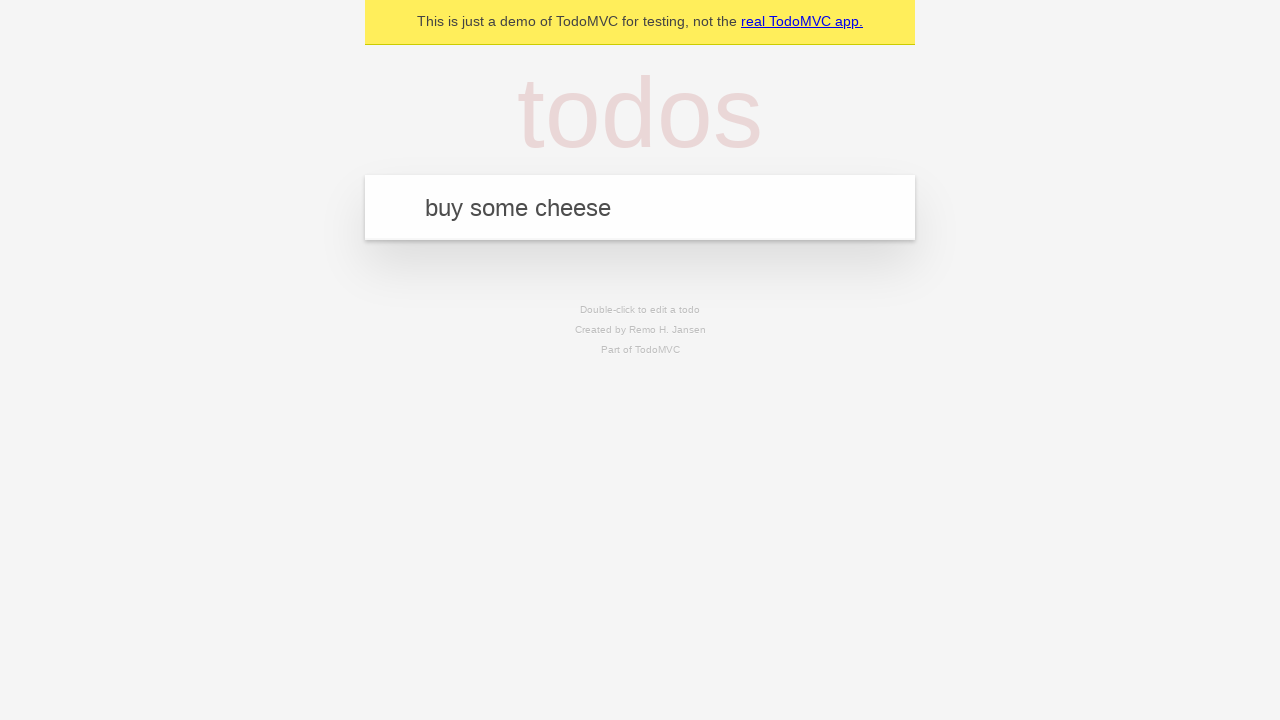

Pressed Enter to add todo 'buy some cheese' on internal:attr=[placeholder="What needs to be done?"i]
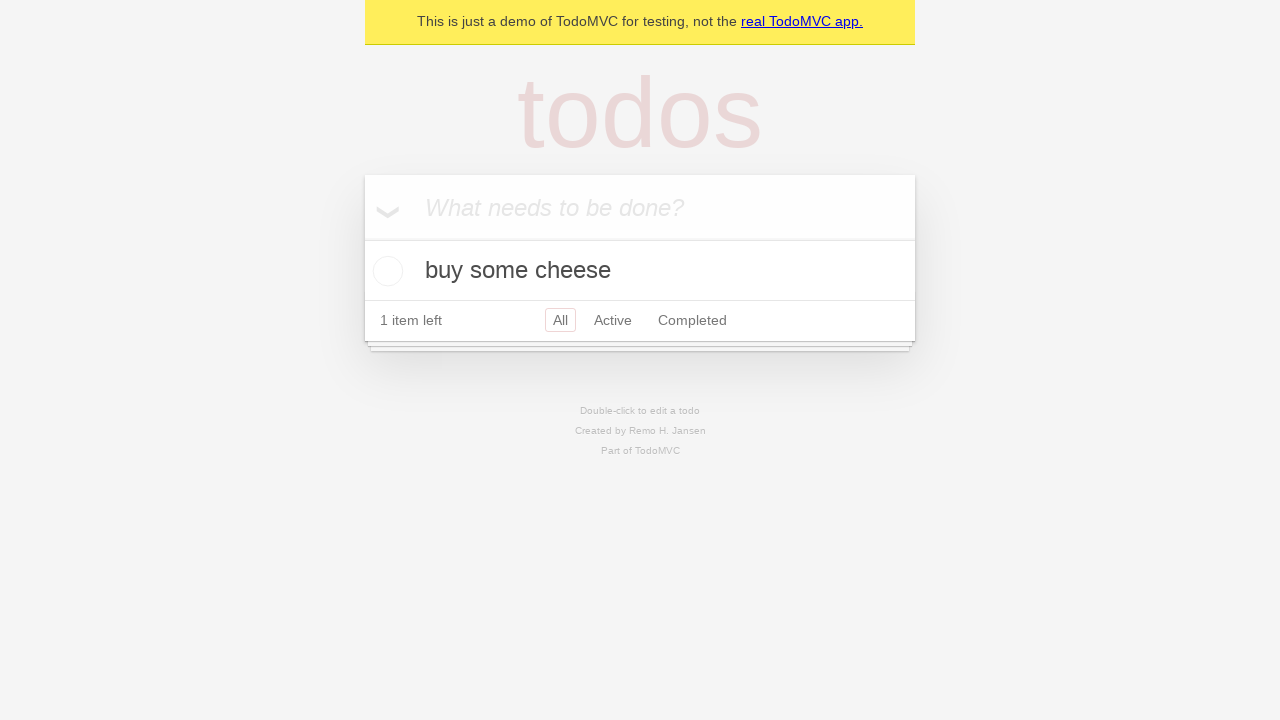

Filled new todo input with 'feed the cat' on internal:attr=[placeholder="What needs to be done?"i]
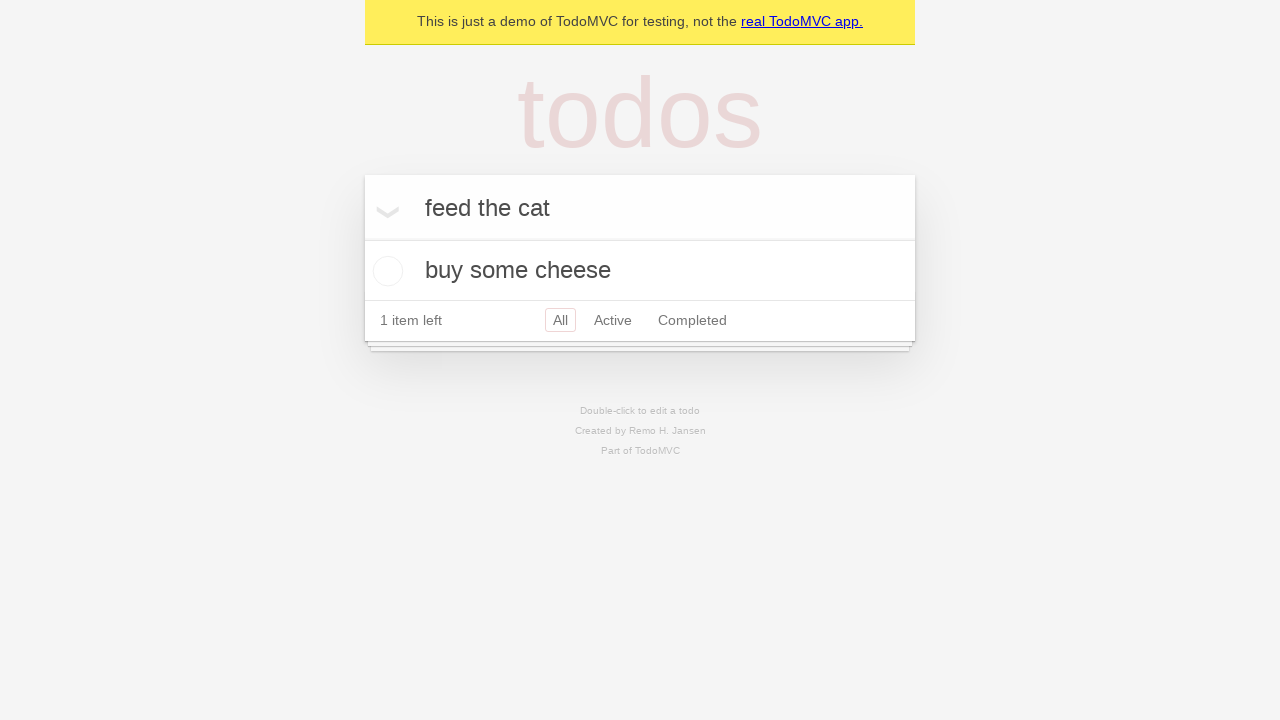

Pressed Enter to add todo 'feed the cat' on internal:attr=[placeholder="What needs to be done?"i]
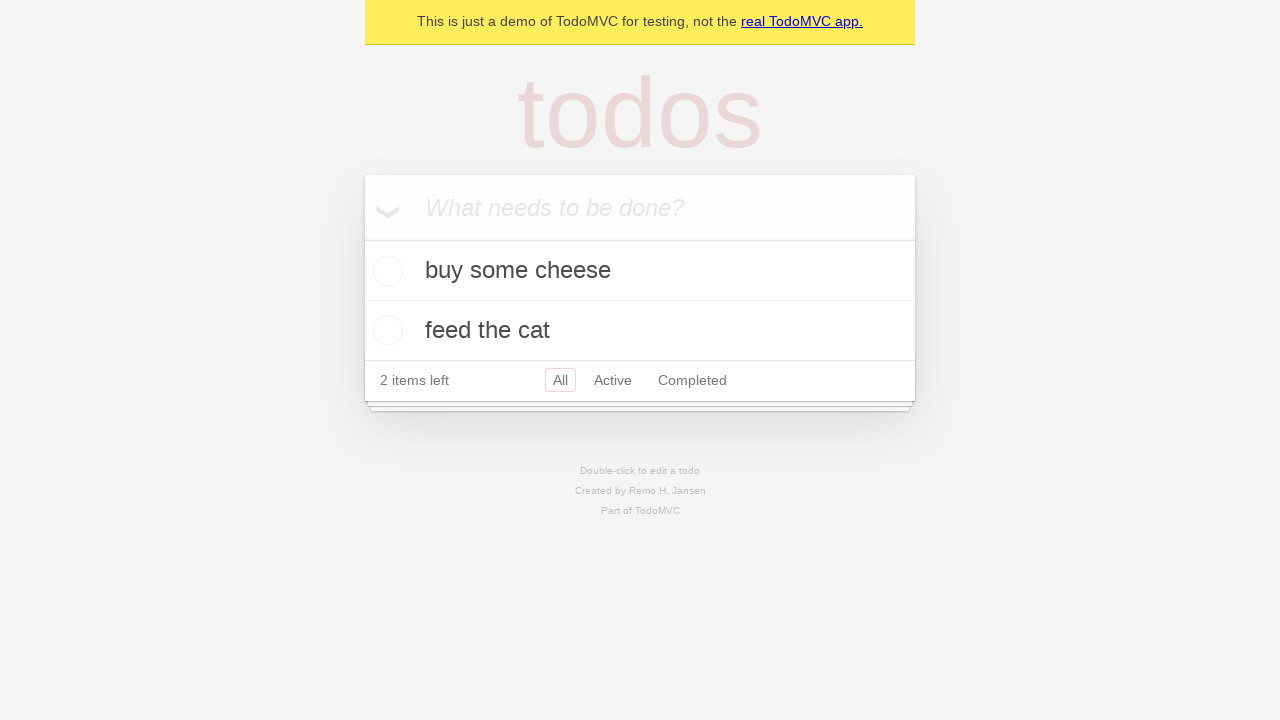

Filled new todo input with 'book a doctors appointment' on internal:attr=[placeholder="What needs to be done?"i]
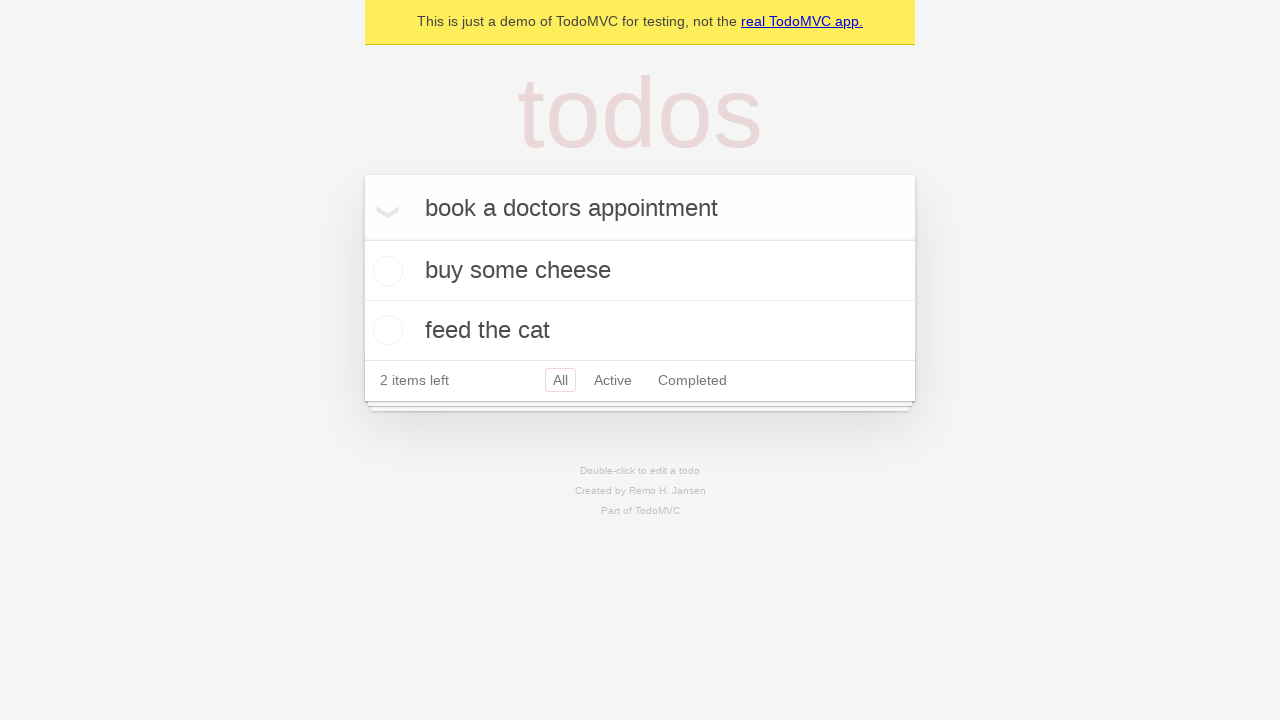

Pressed Enter to add todo 'book a doctors appointment' on internal:attr=[placeholder="What needs to be done?"i]
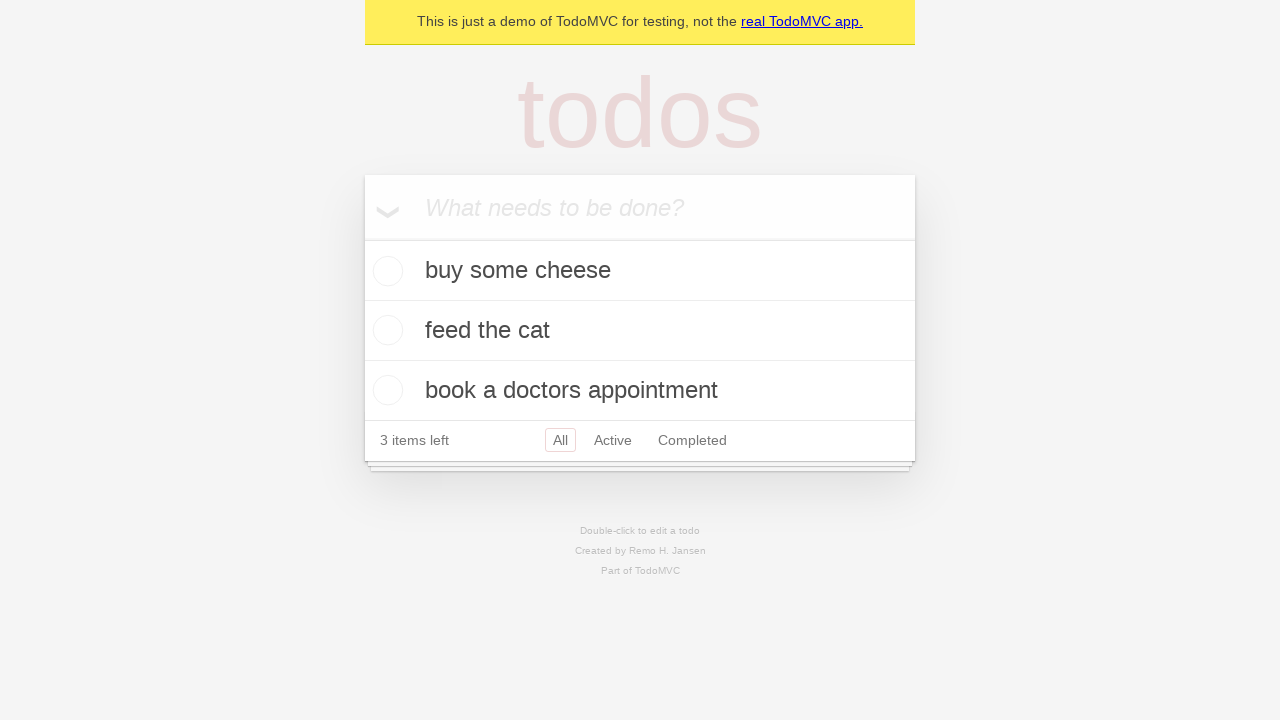

Checked the first todo item as completed at (385, 271) on .todo-list li .toggle >> nth=0
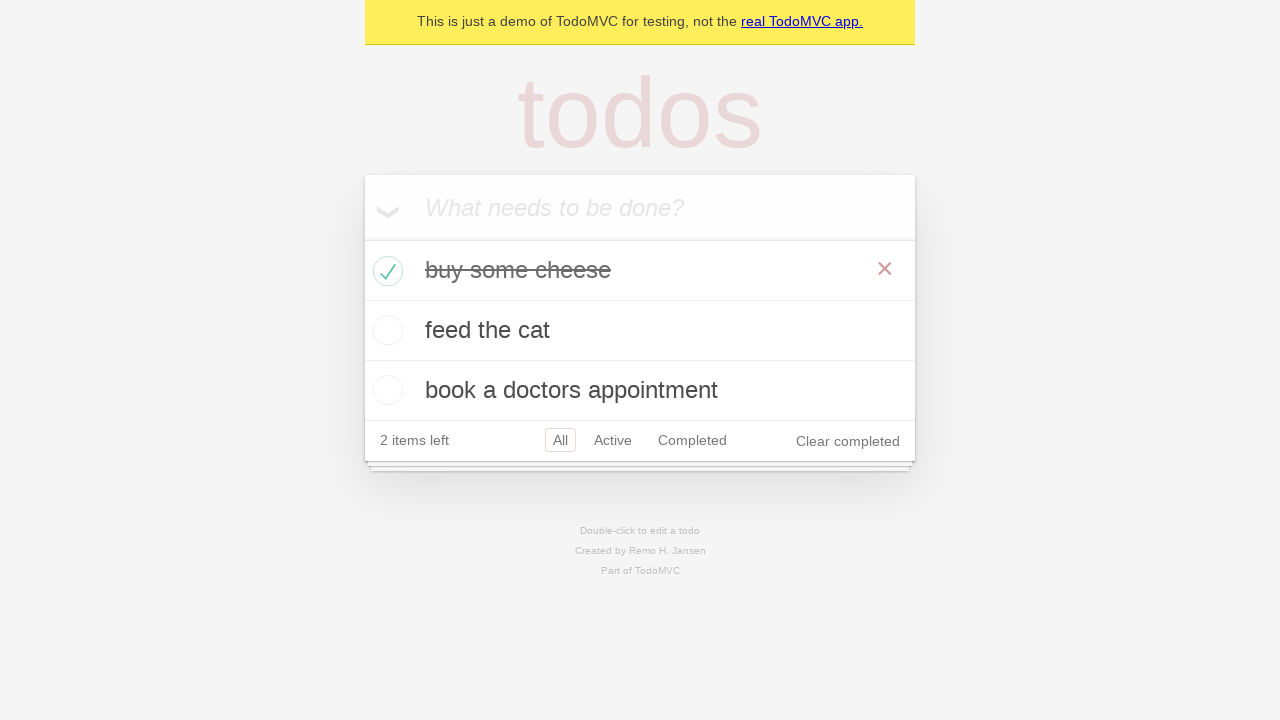

Clicked Clear completed button at (848, 441) on internal:role=button[name="Clear completed"i]
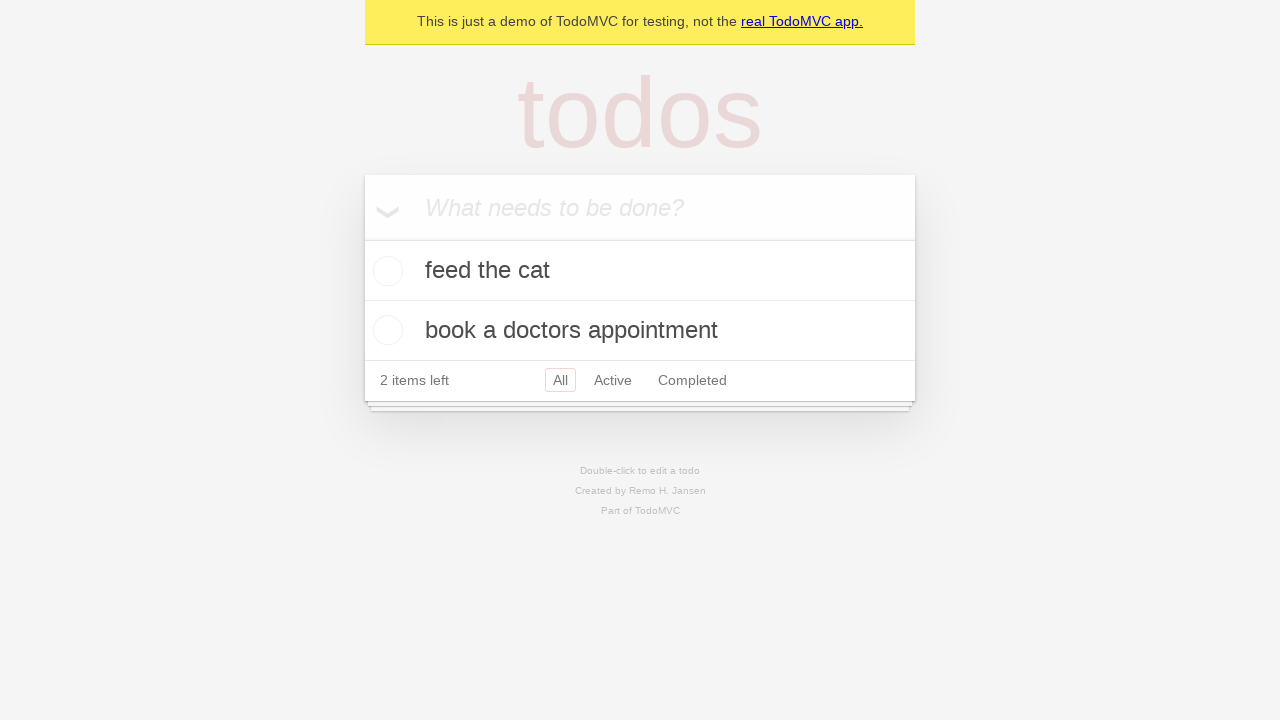

Verified Clear completed button is hidden when no completed items remain
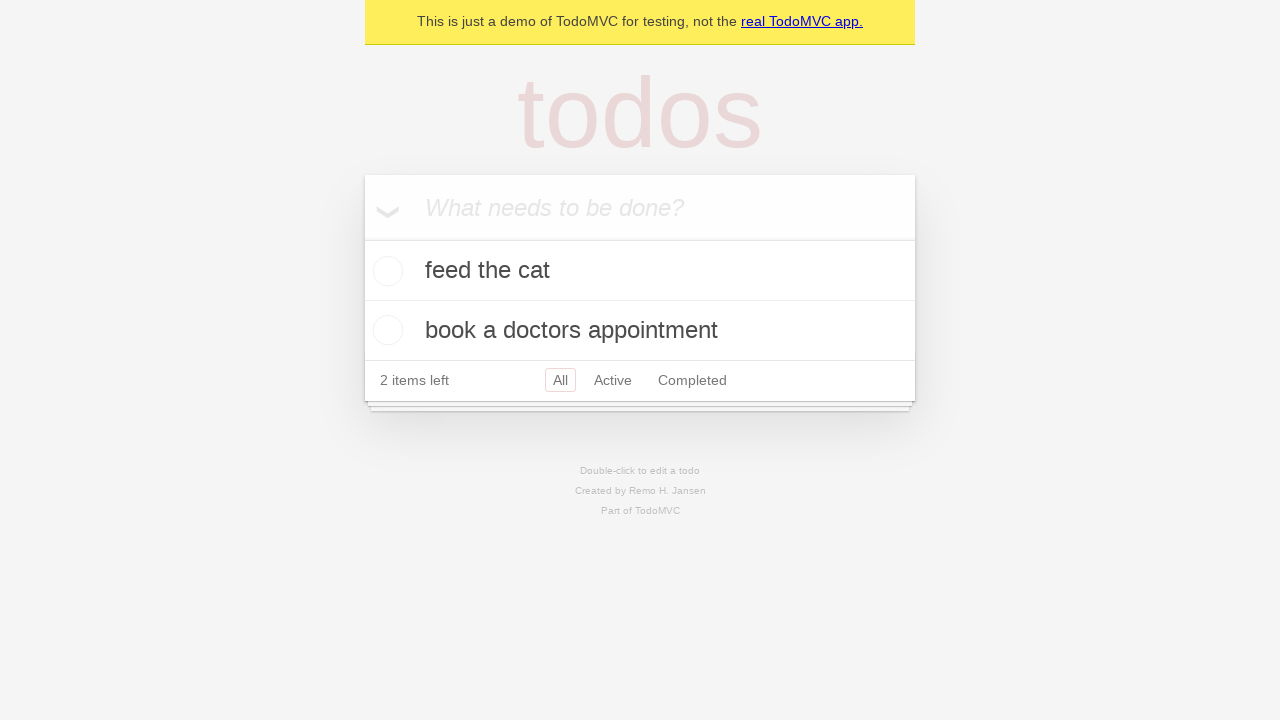

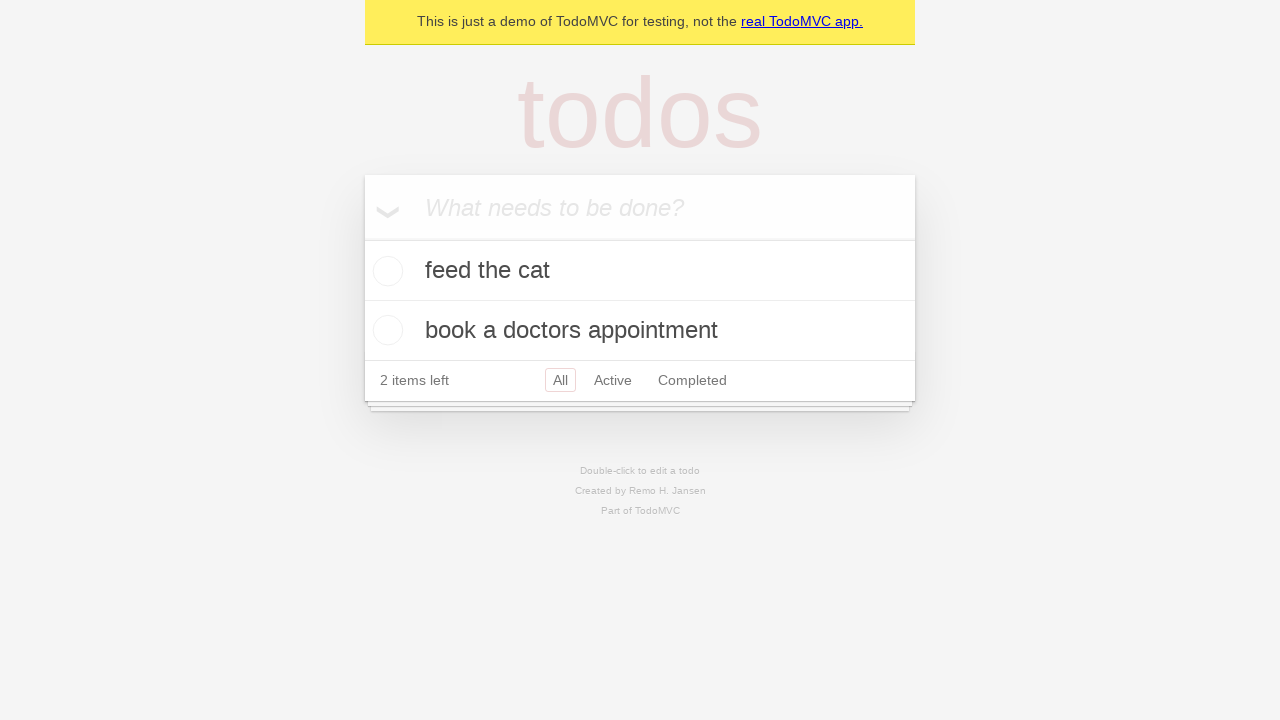